Tests JavaScript confirm dialog by clicking the second button, dismissing the alert, and verifying the result message does not contain "successfuly"

Starting URL: https://the-internet.herokuapp.com/javascript_alerts

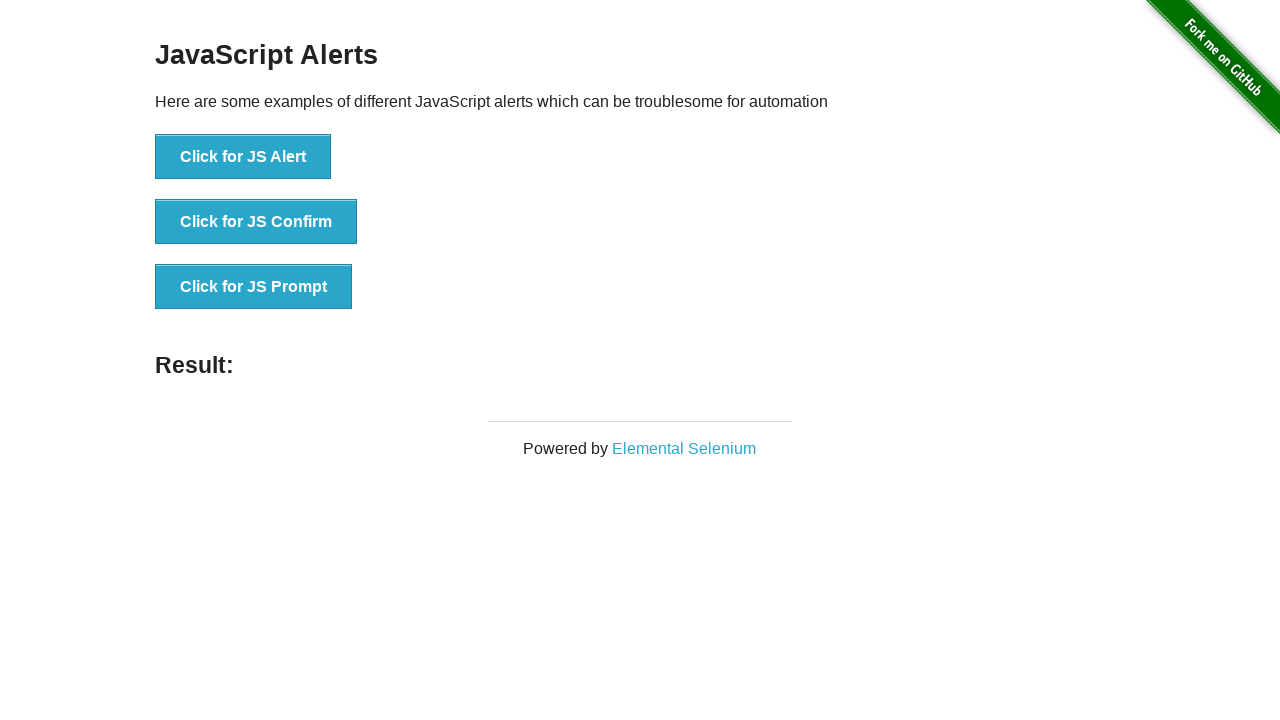

Set up dialog handler to dismiss confirm dialogs
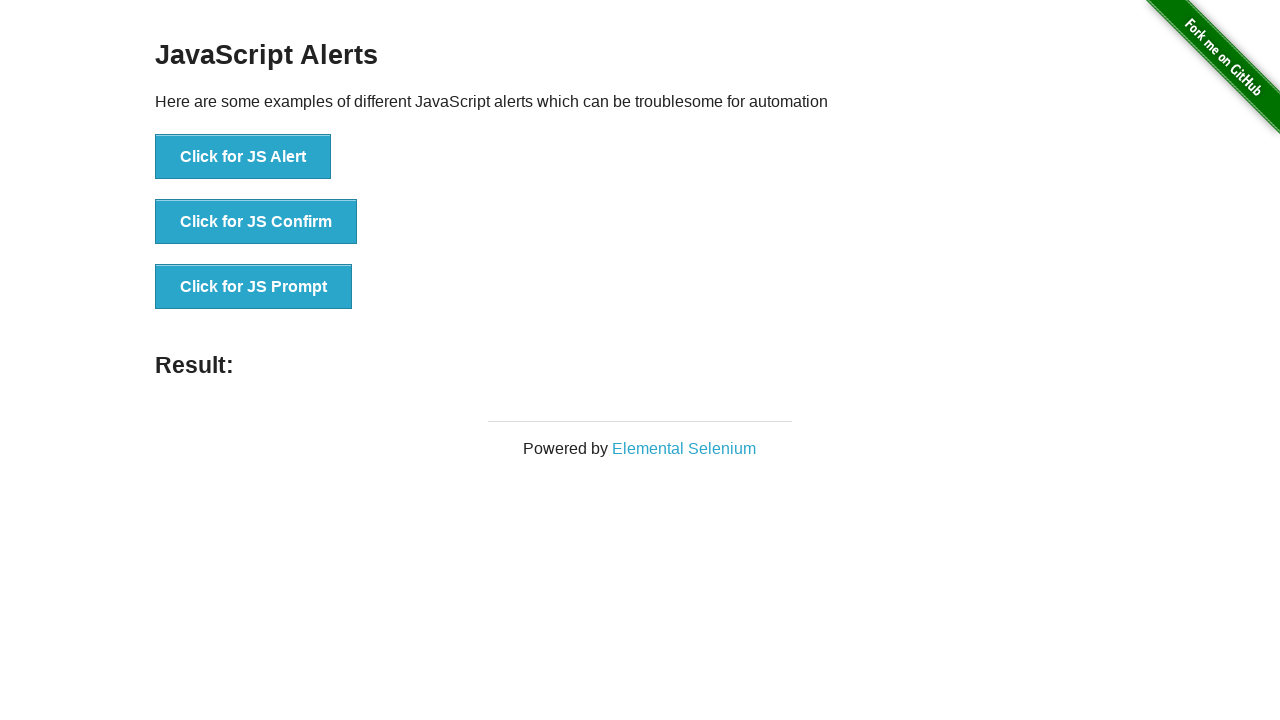

Clicked 'Click for JS Confirm' button to trigger JavaScript confirm dialog at (256, 222) on xpath=//button[text()='Click for JS Confirm']
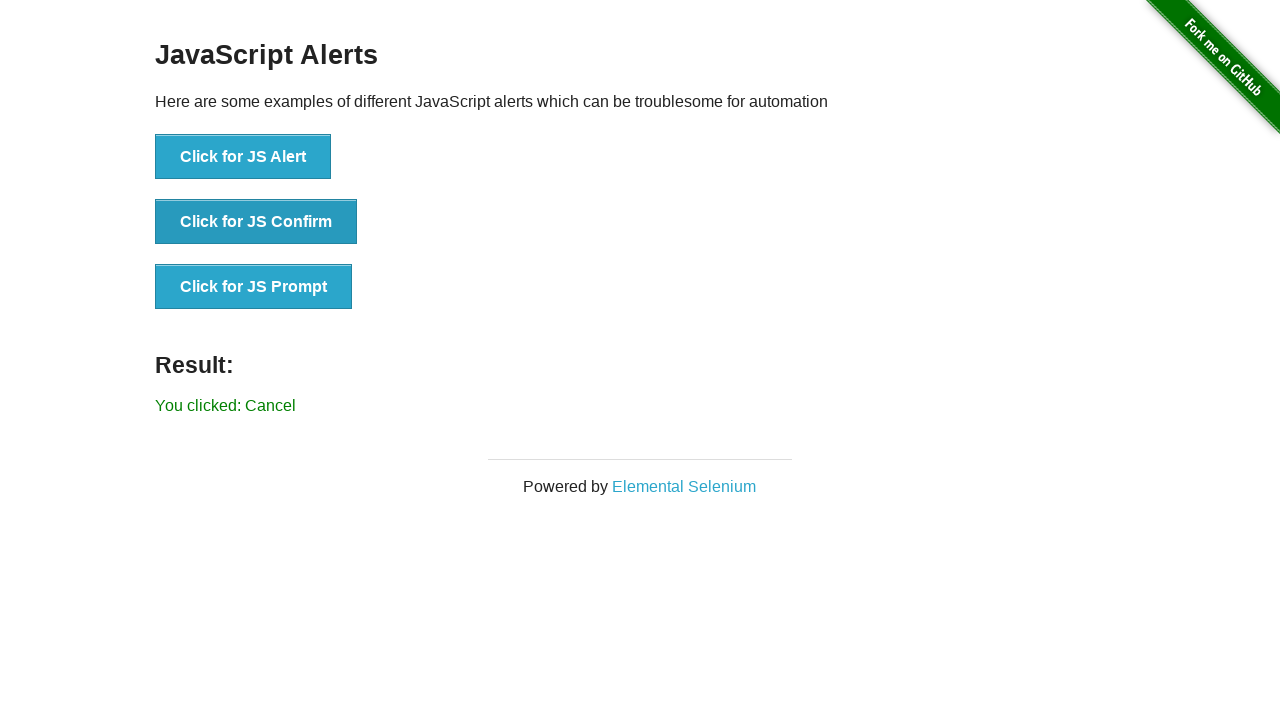

Result message element appeared after dismissing alert
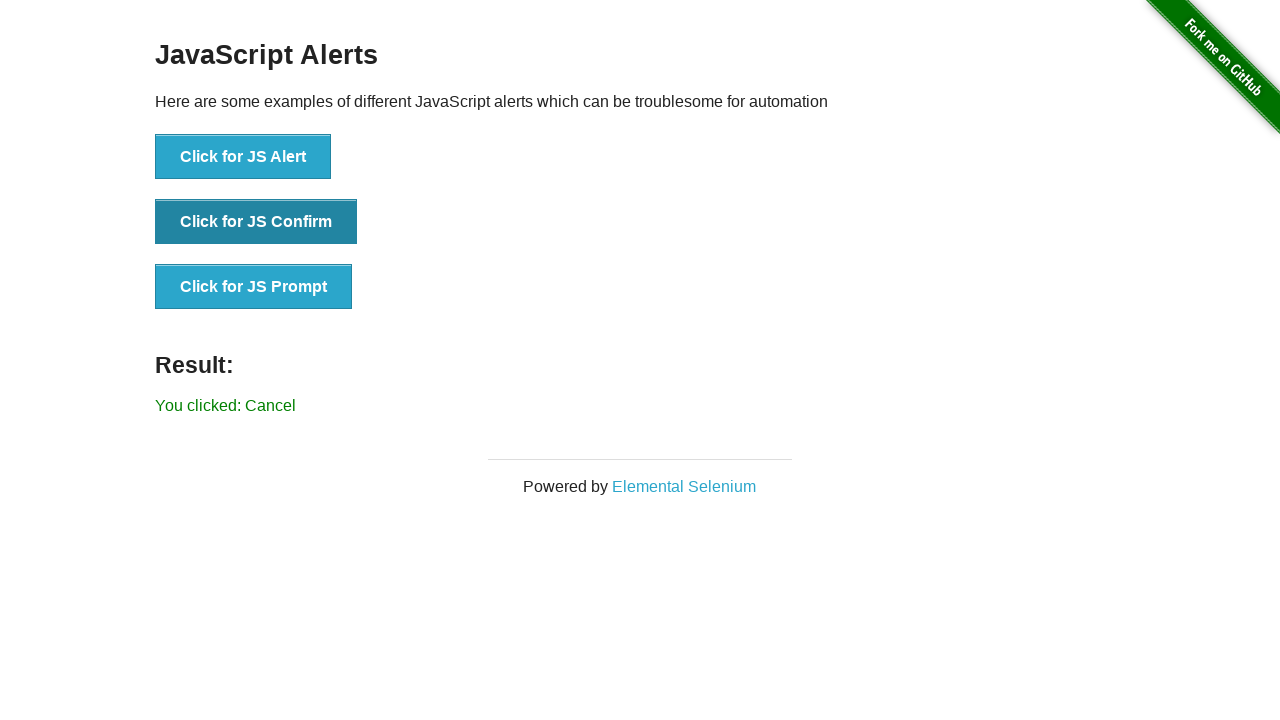

Retrieved result text: 'You clicked: Cancel'
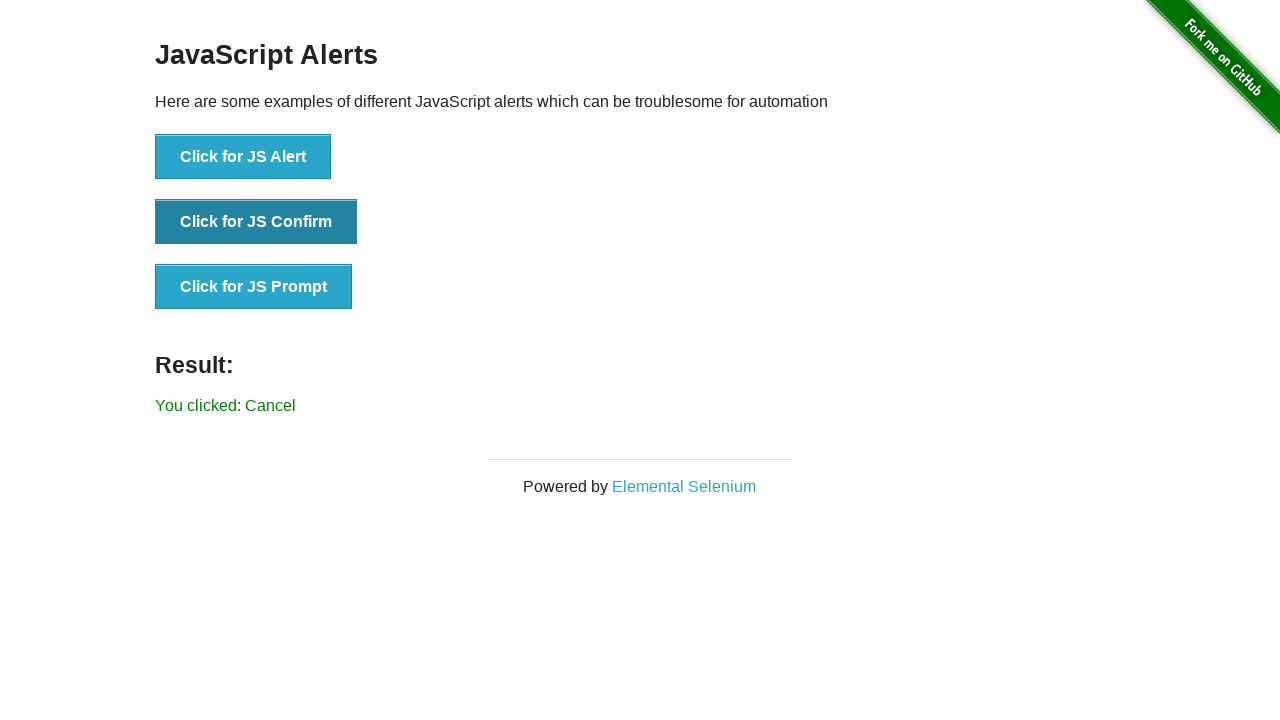

Verified that result message does not contain 'successfuly' - alert was successfully dismissed
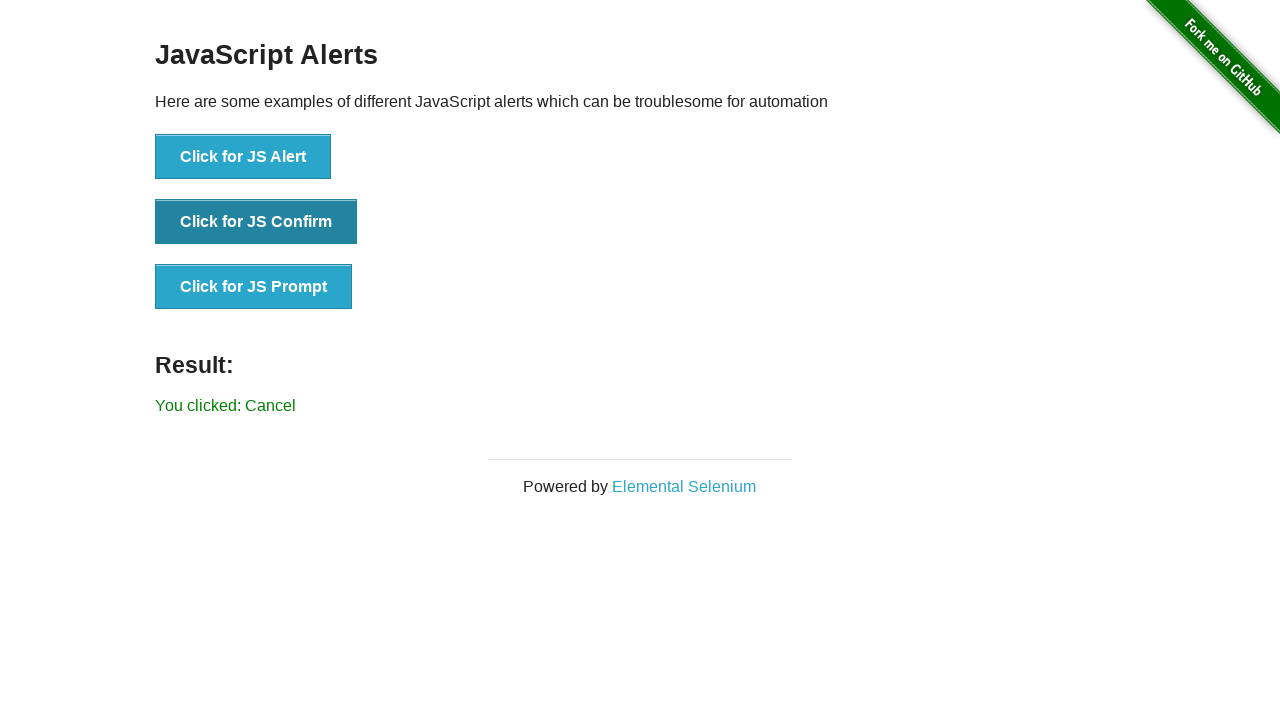

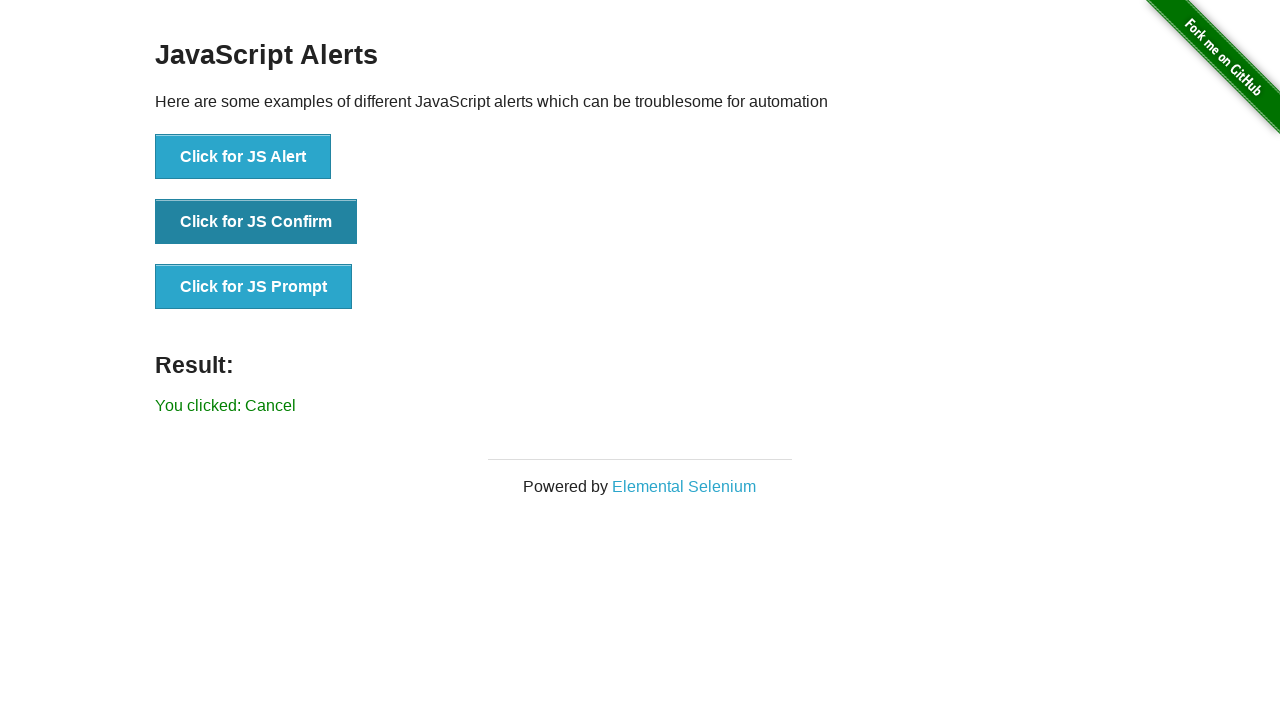